Tests clicking on a radio button element on the LetsKodeIt practice page using an absolute XPath selector

Starting URL: https://www.letskodeit.com/practice

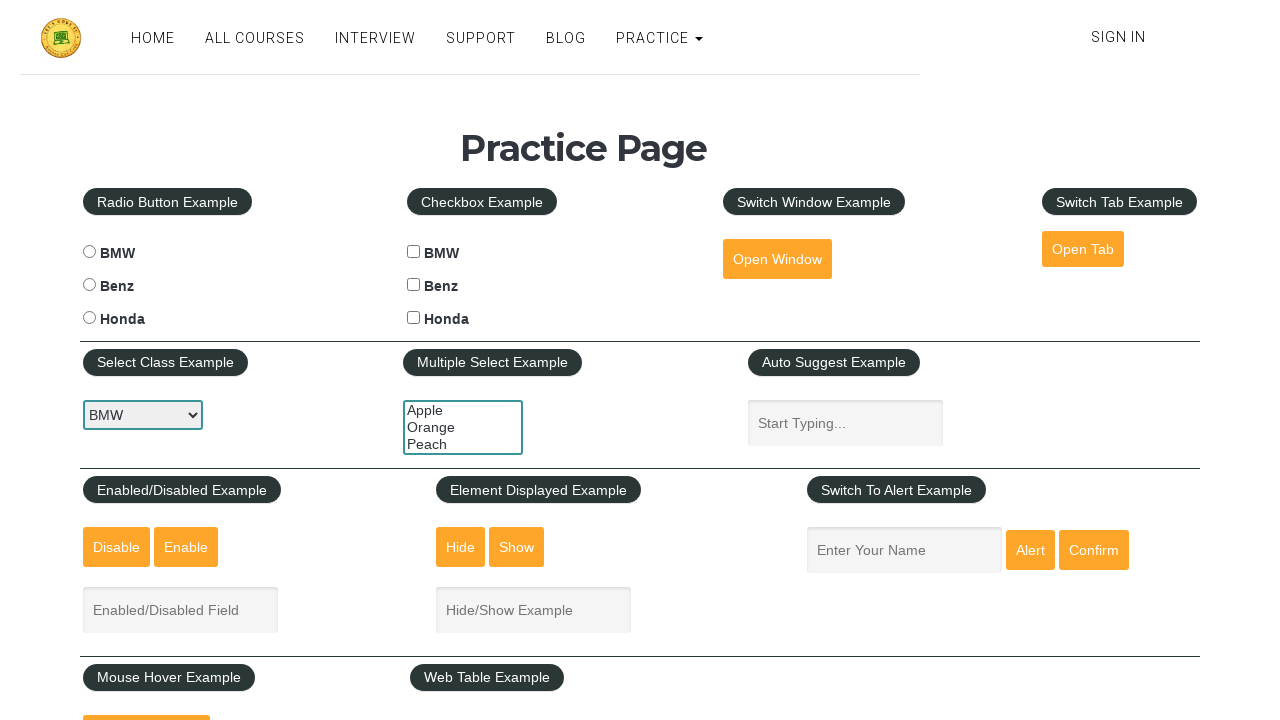

Navigated to LetsKodeIt practice page
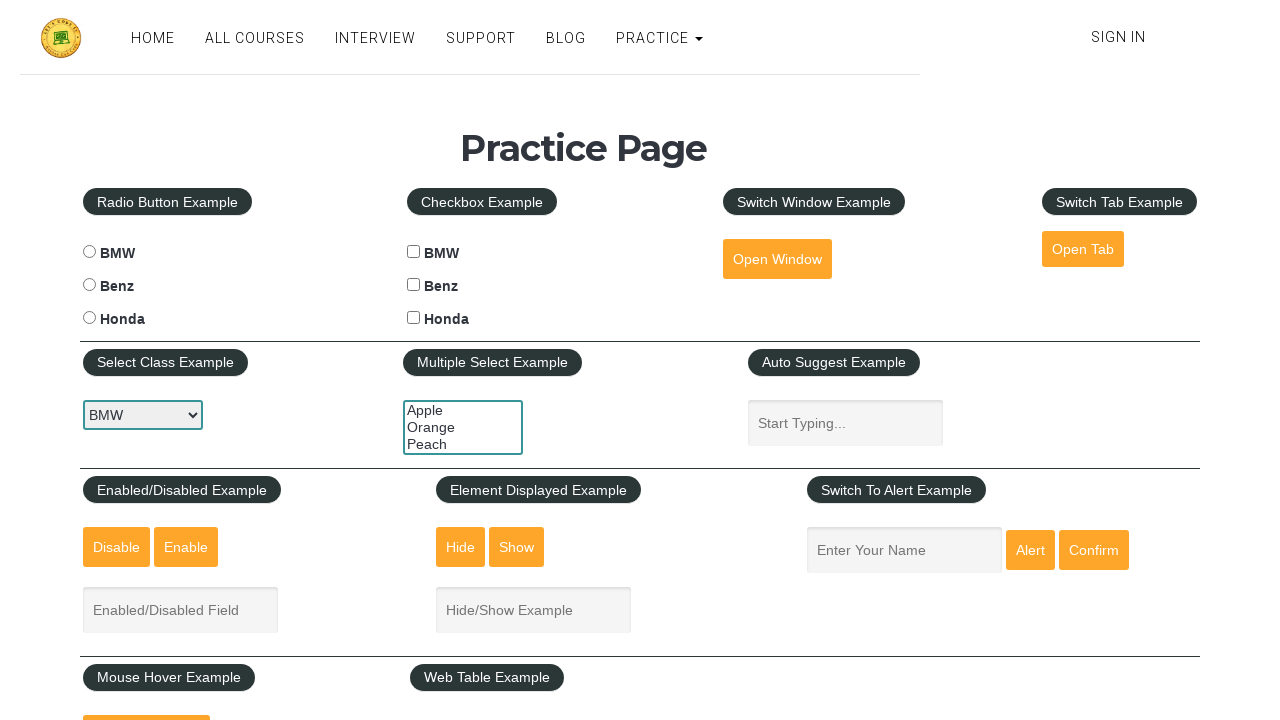

Clicked on the first radio button using absolute XPath selector at (89, 252) on xpath=/html/body/div[1]/div[2]/div[2]/div/div/div/div/div[1]/div[1]/fieldset/lab
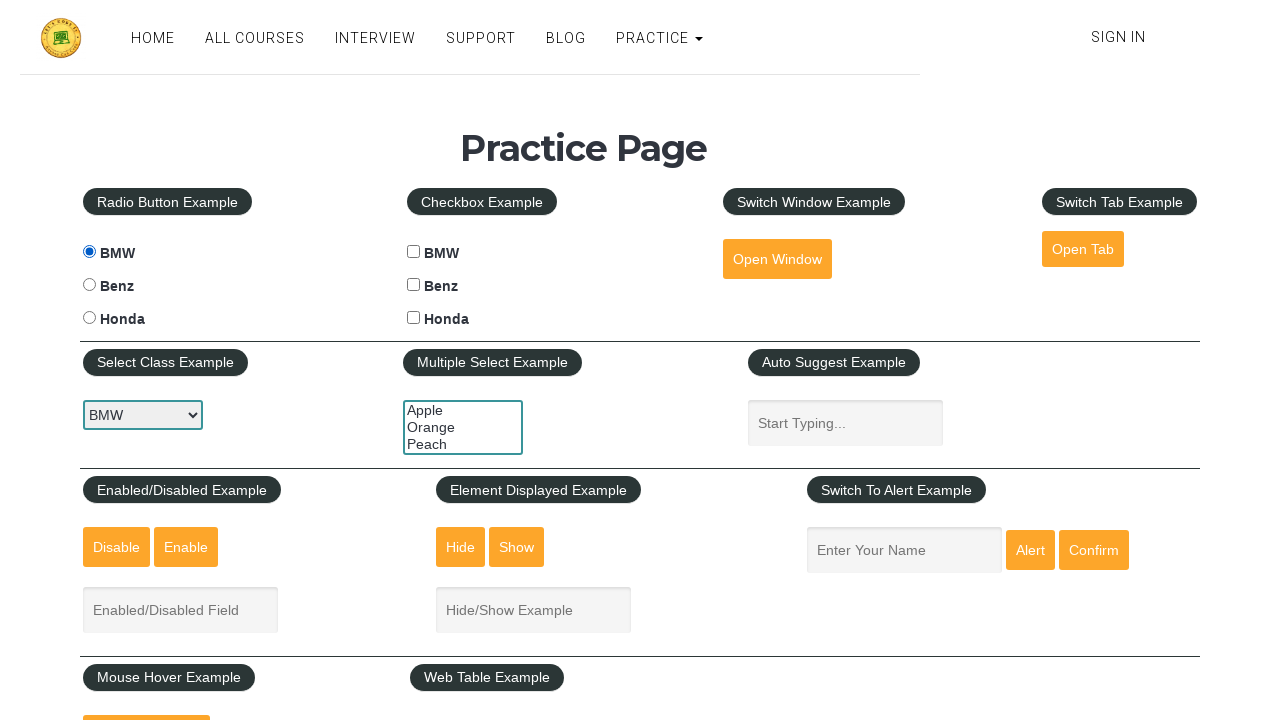

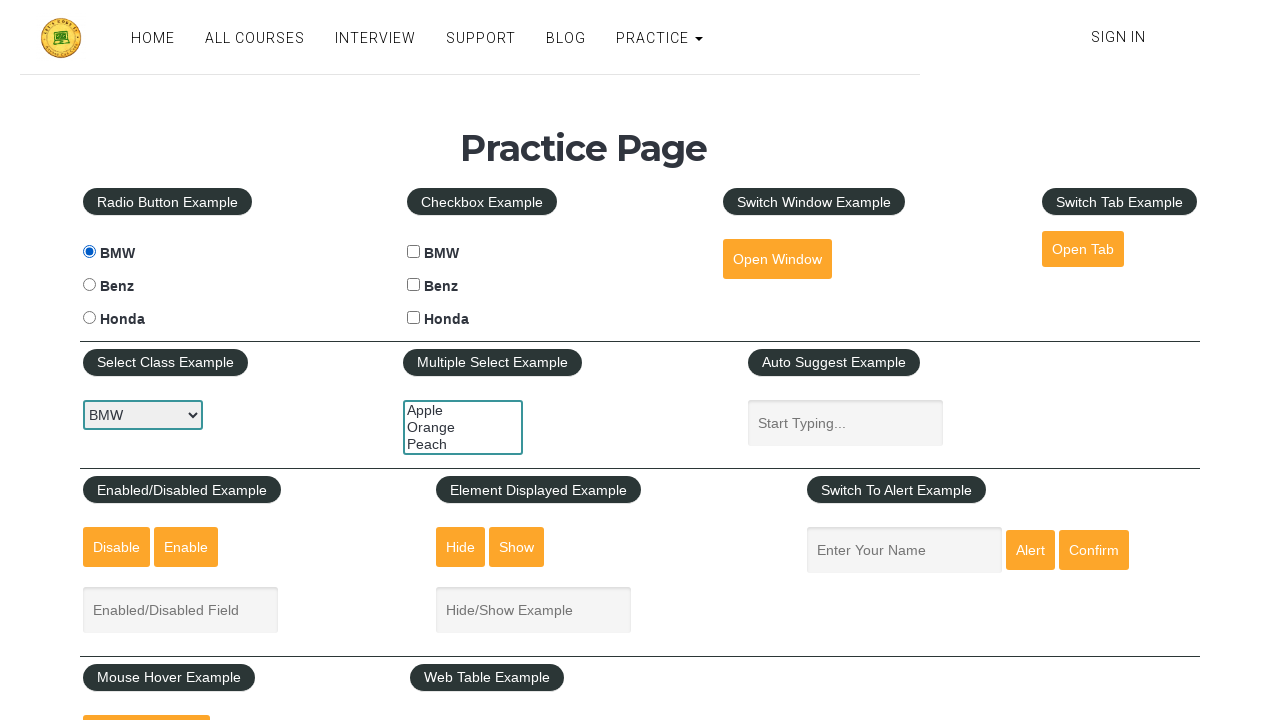